Tests multi-tab browser automation by opening a second tab with a different URL, switching between tabs, and verifying elements are present on both pages.

Starting URL: https://github.com/Orlando1146?tab=repositories

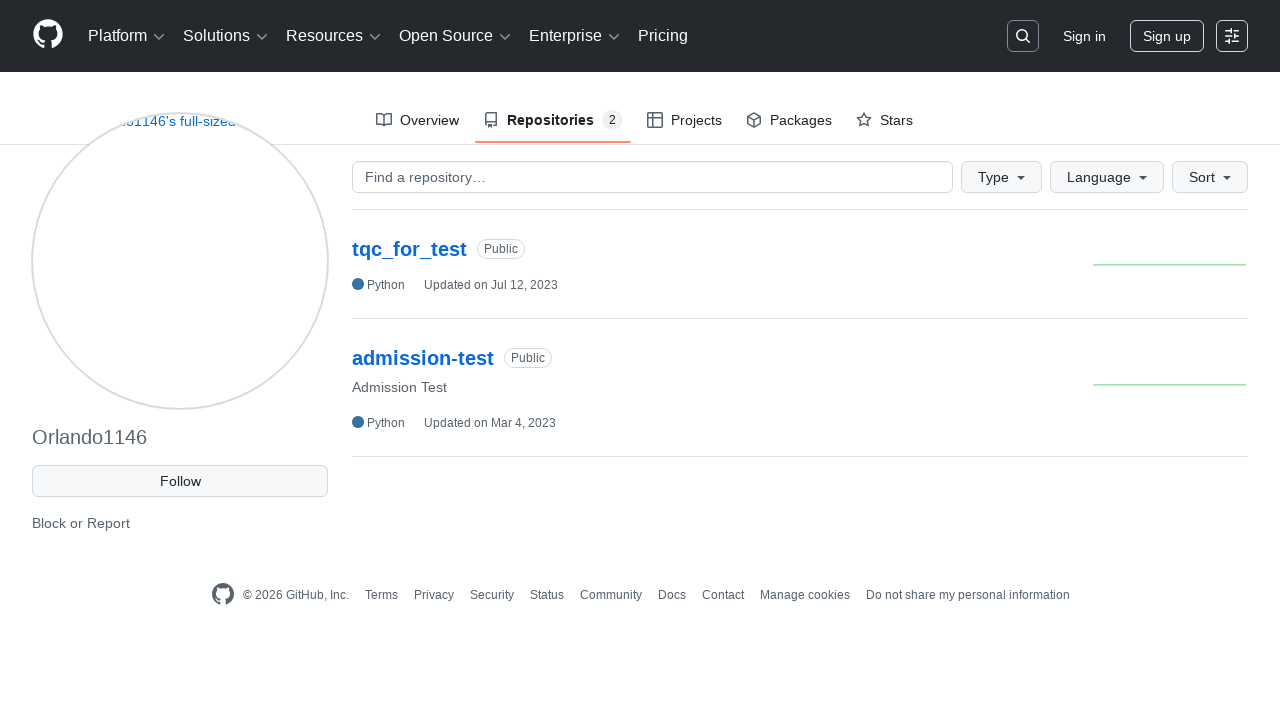

Waited for GitHub profile page to load - vcard-names selector found
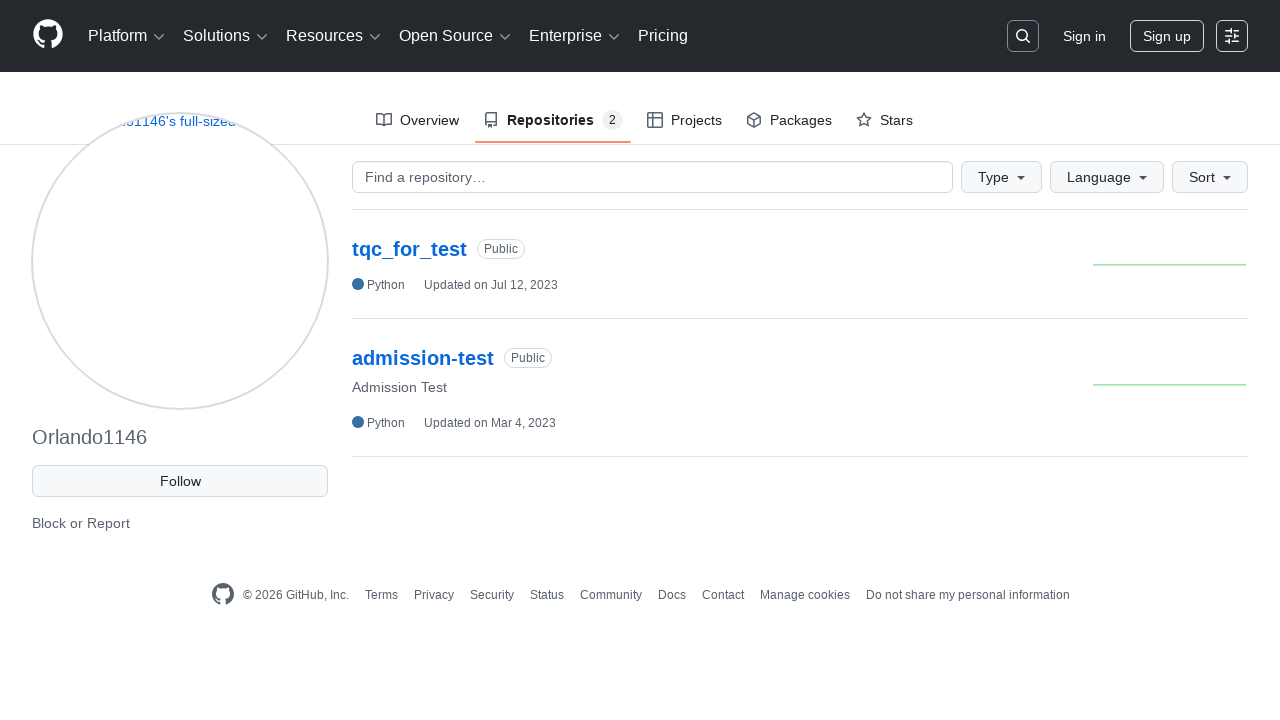

Opened a new browser tab
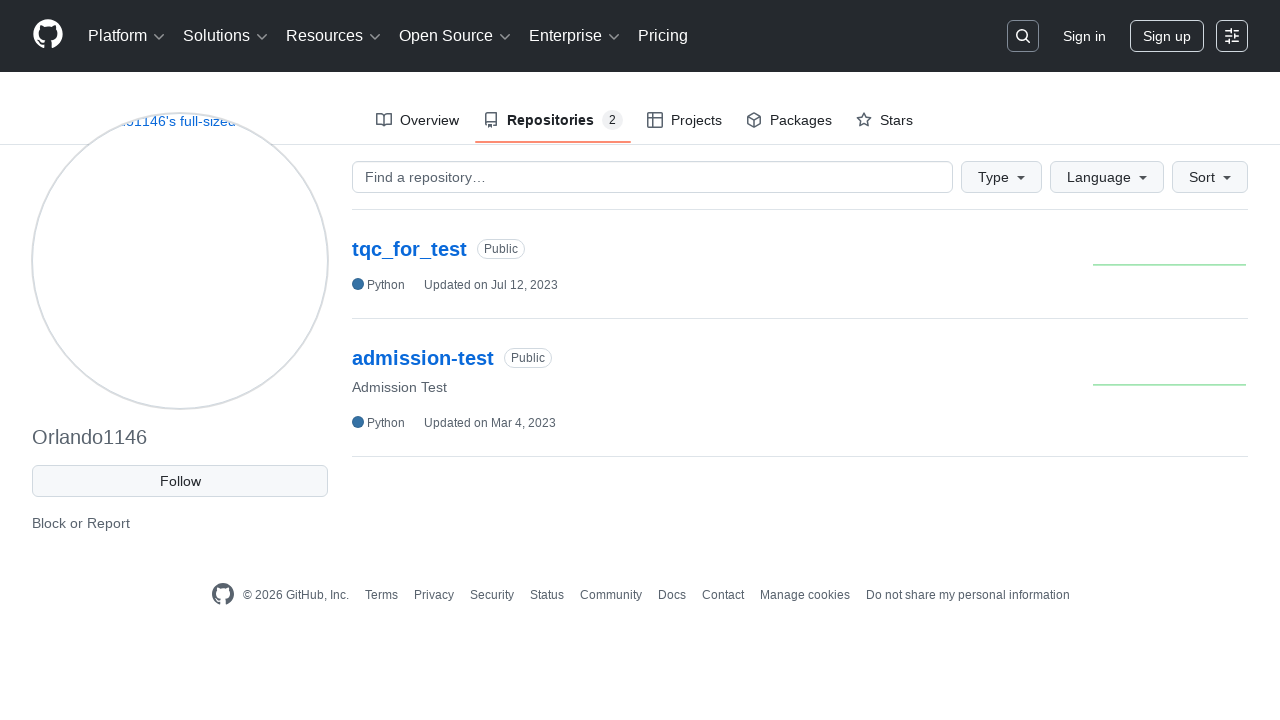

Navigated new tab to blog article URL
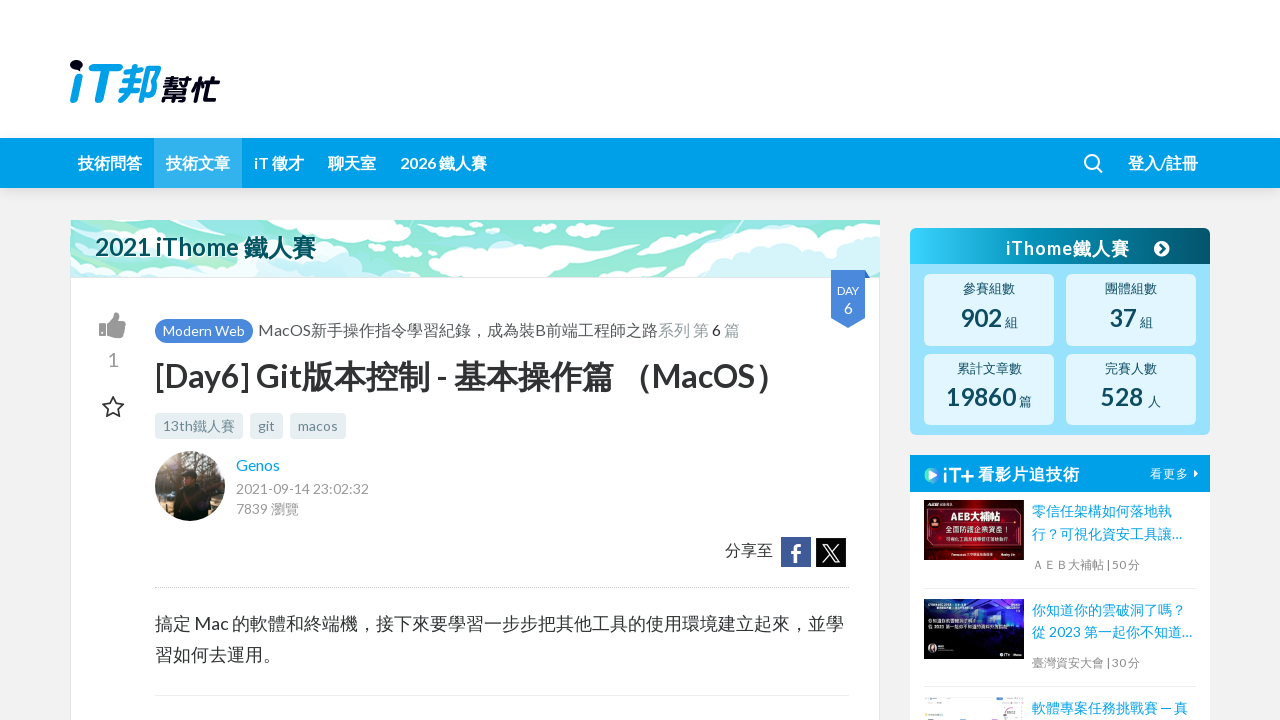

Waited for blog page to load - header selector found
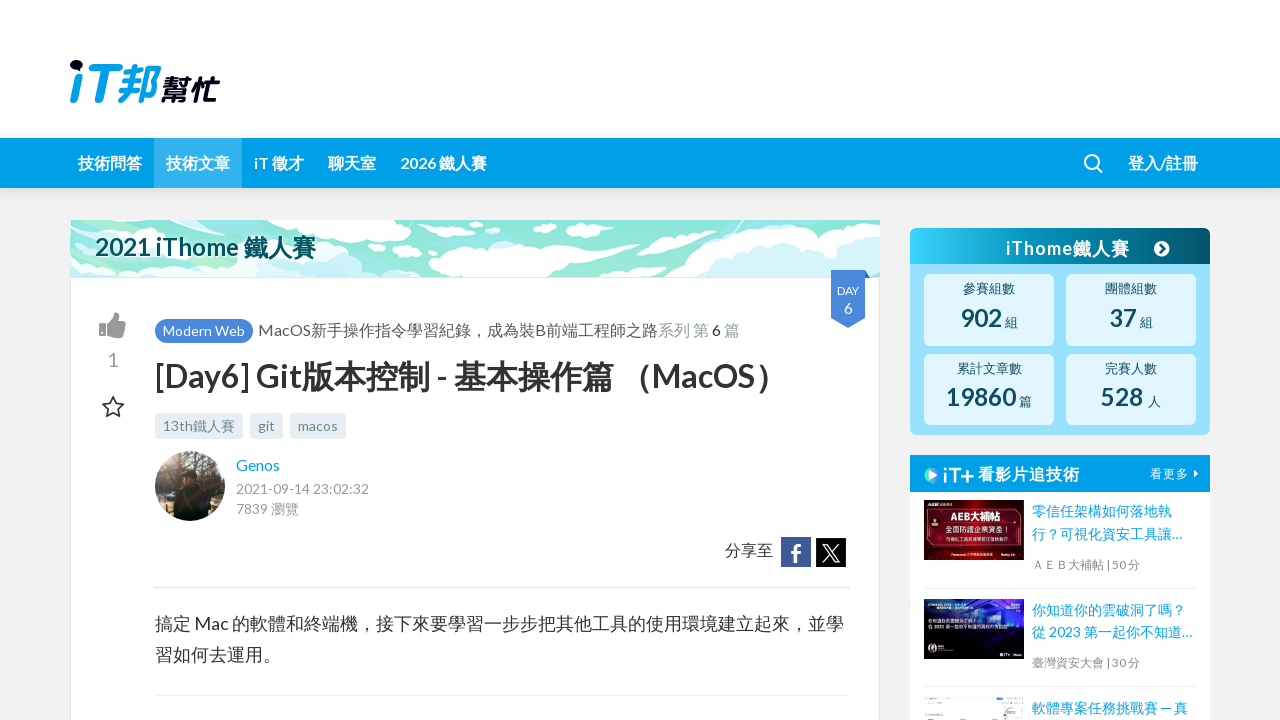

Switched back to original GitHub profile tab
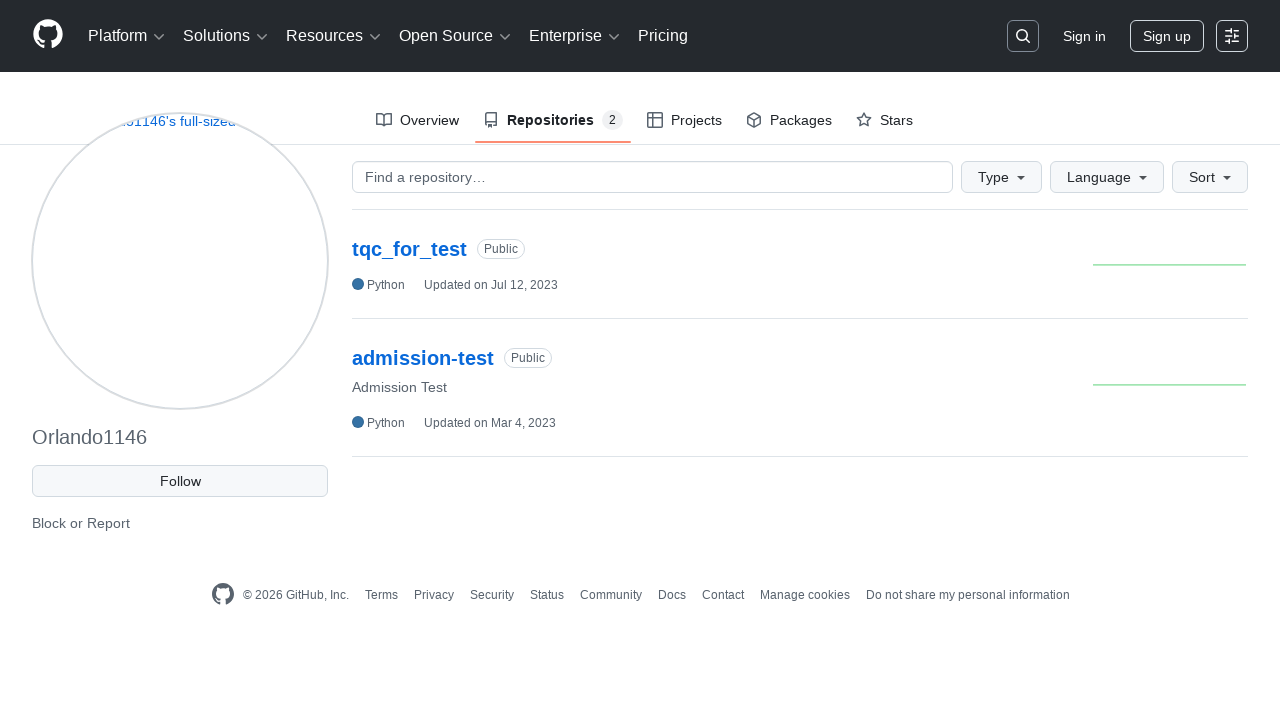

Verified GitHub profile page content is still accessible - vcard-names selector found
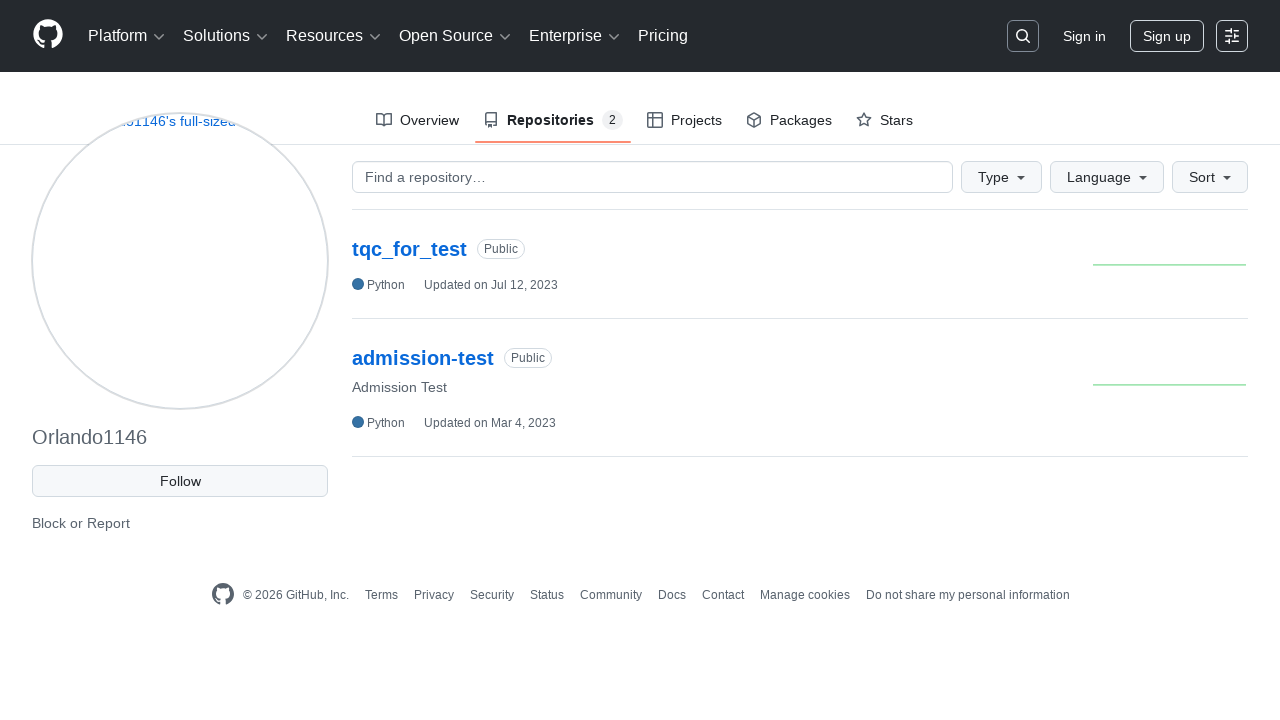

Switched to blog tab
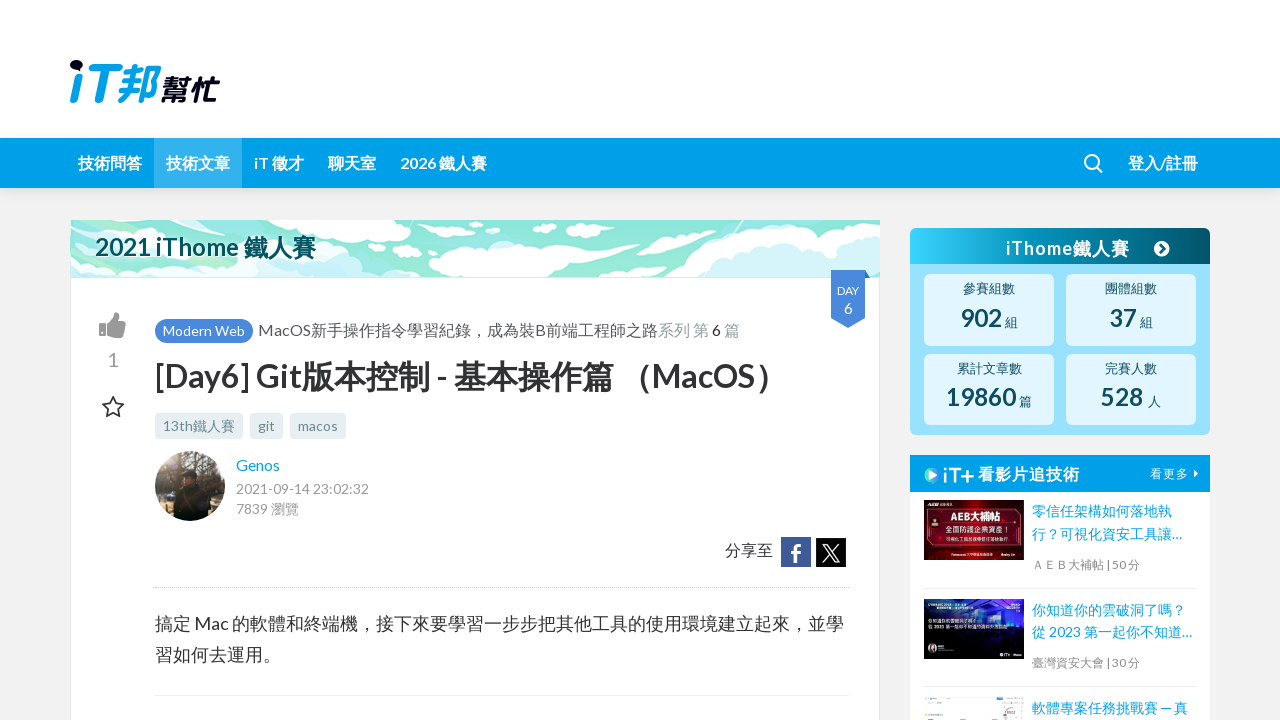

Verified blog page content is accessible - header selector found
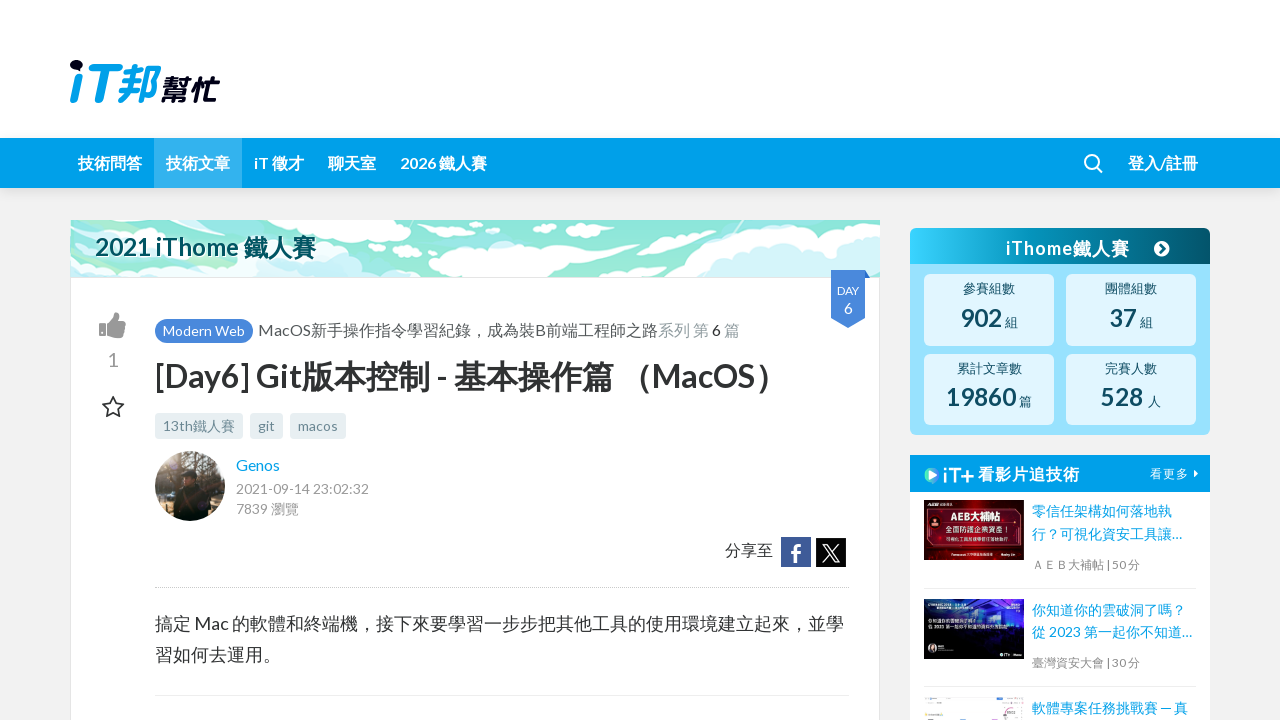

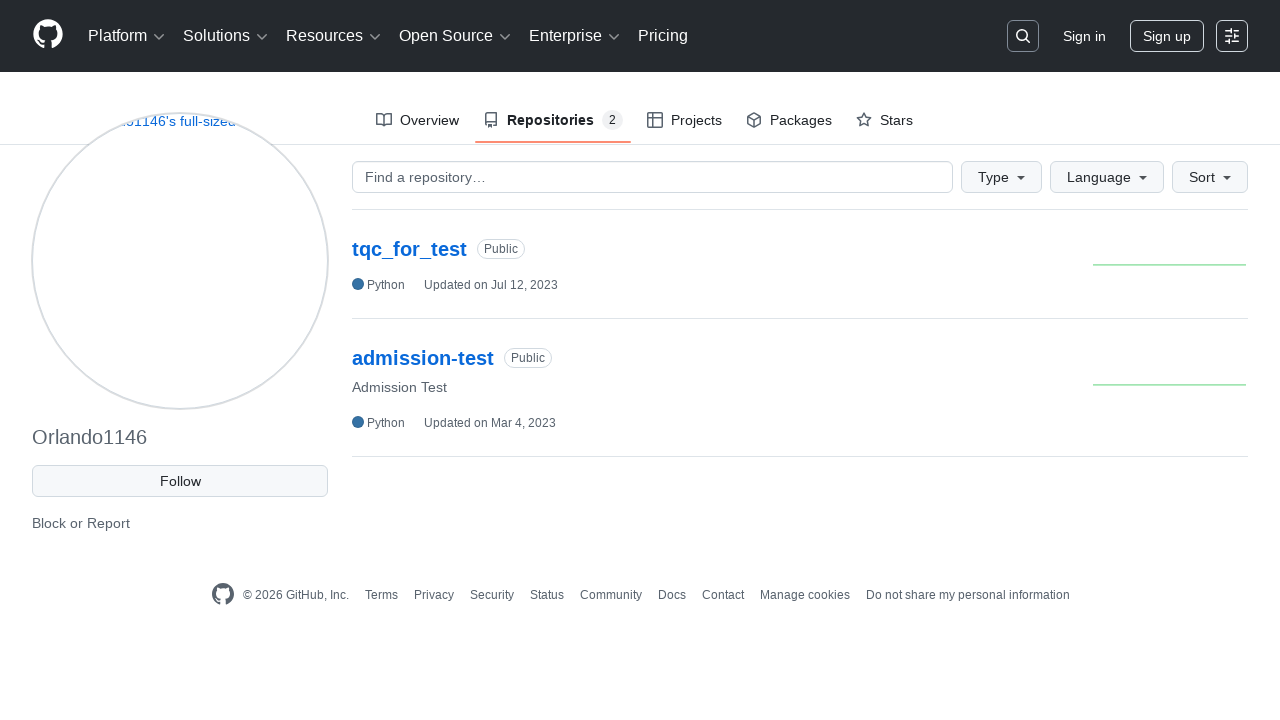